Tests e-commerce functionality by searching for products, adding a specific item (Cashews) to cart, and proceeding through checkout to place an order

Starting URL: https://rahulshettyacademy.com/seleniumPractise/#/

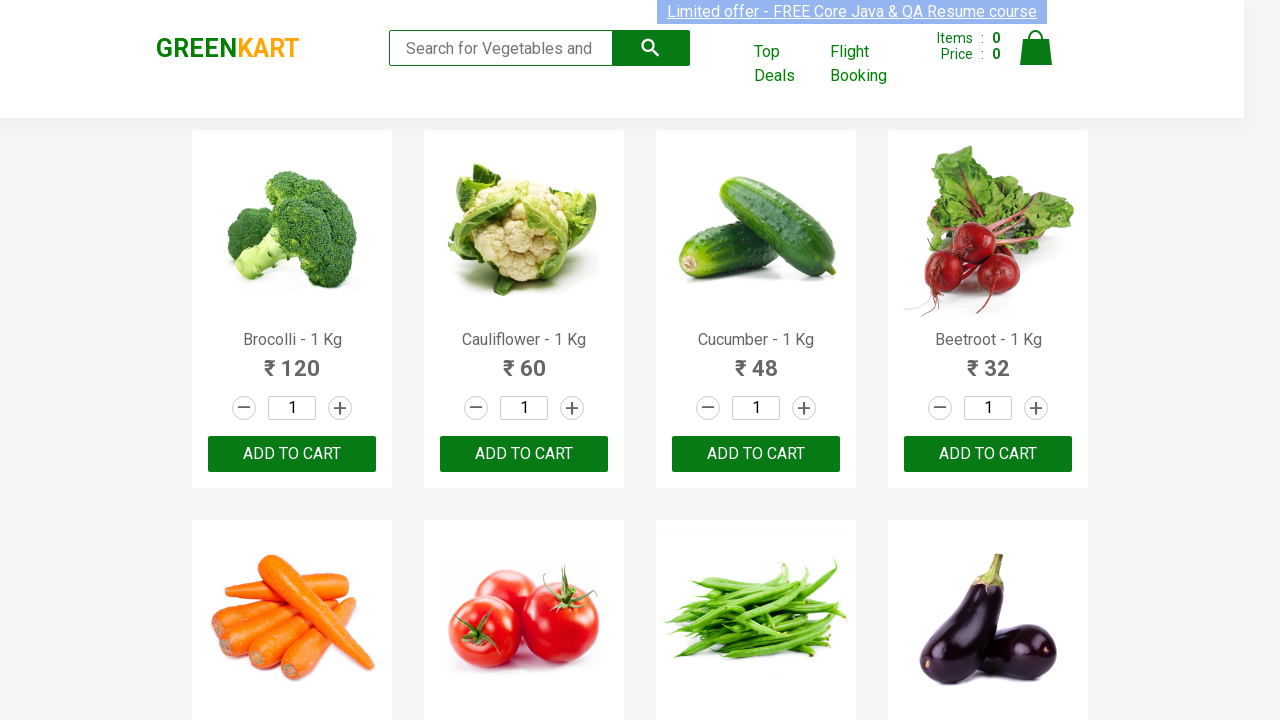

Filled search field with 'ca' to find products on .search-keyword
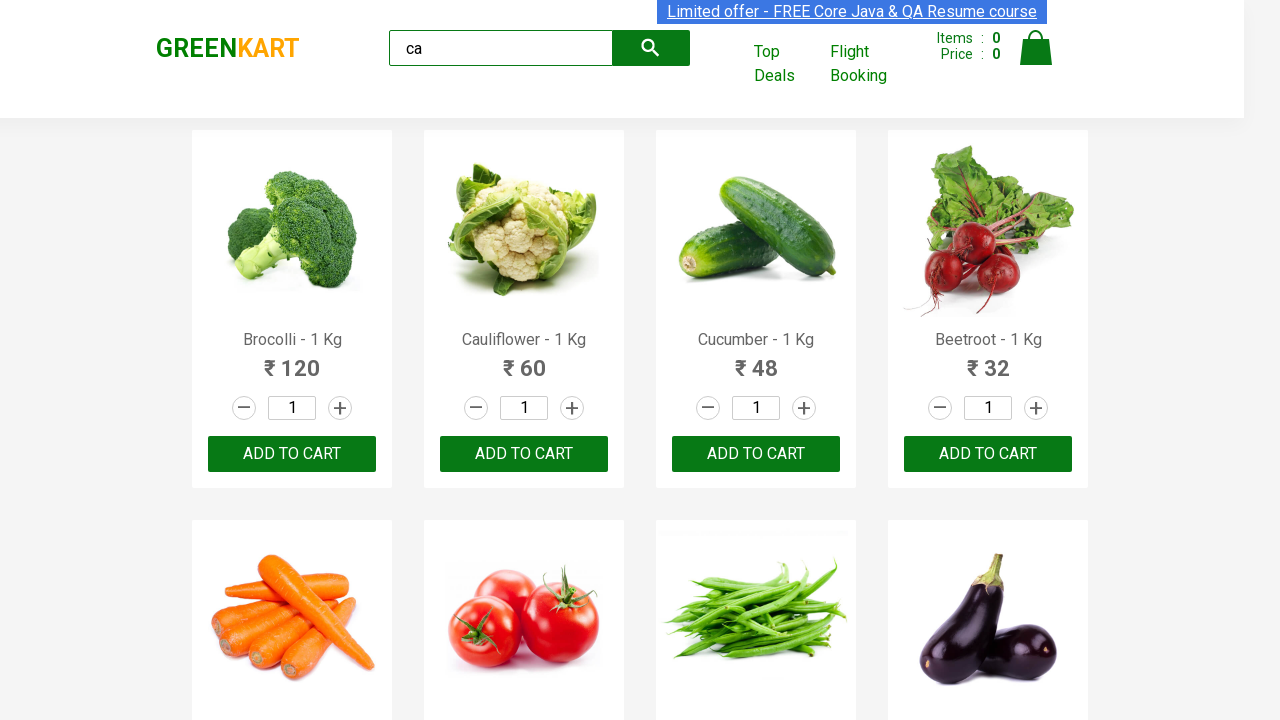

Waited 2 seconds for products to load
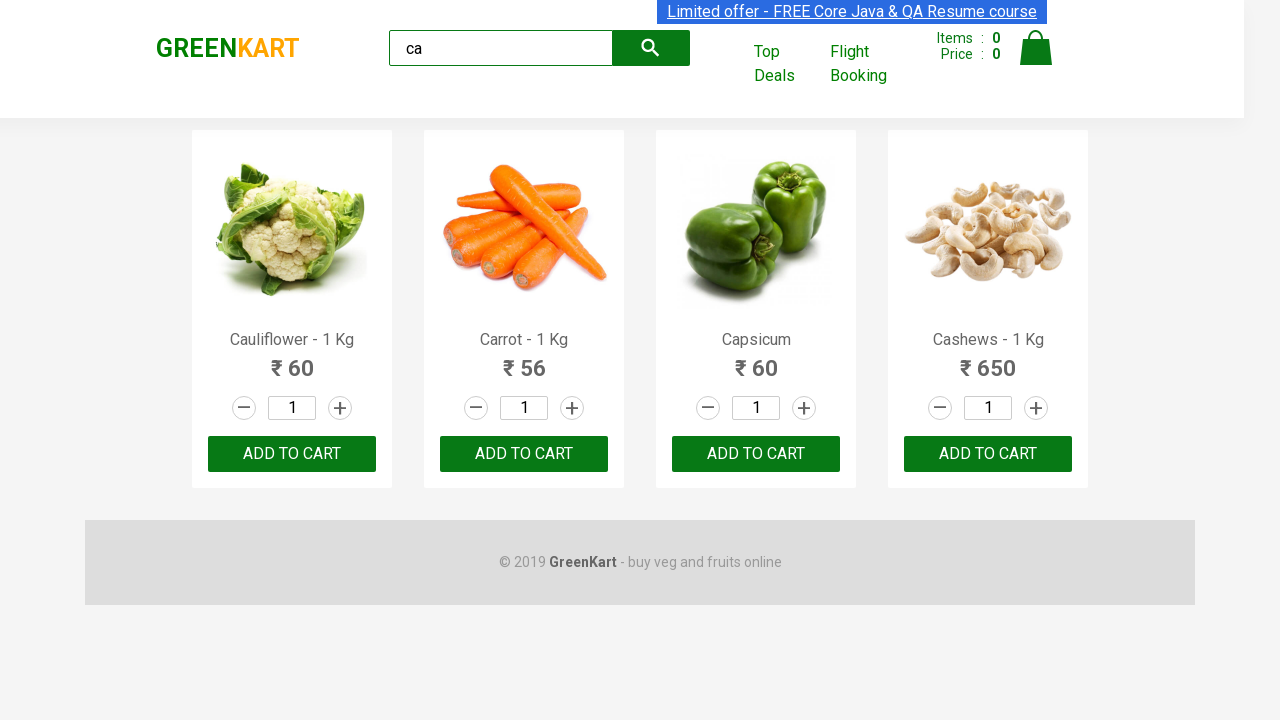

Located all product elements on the page
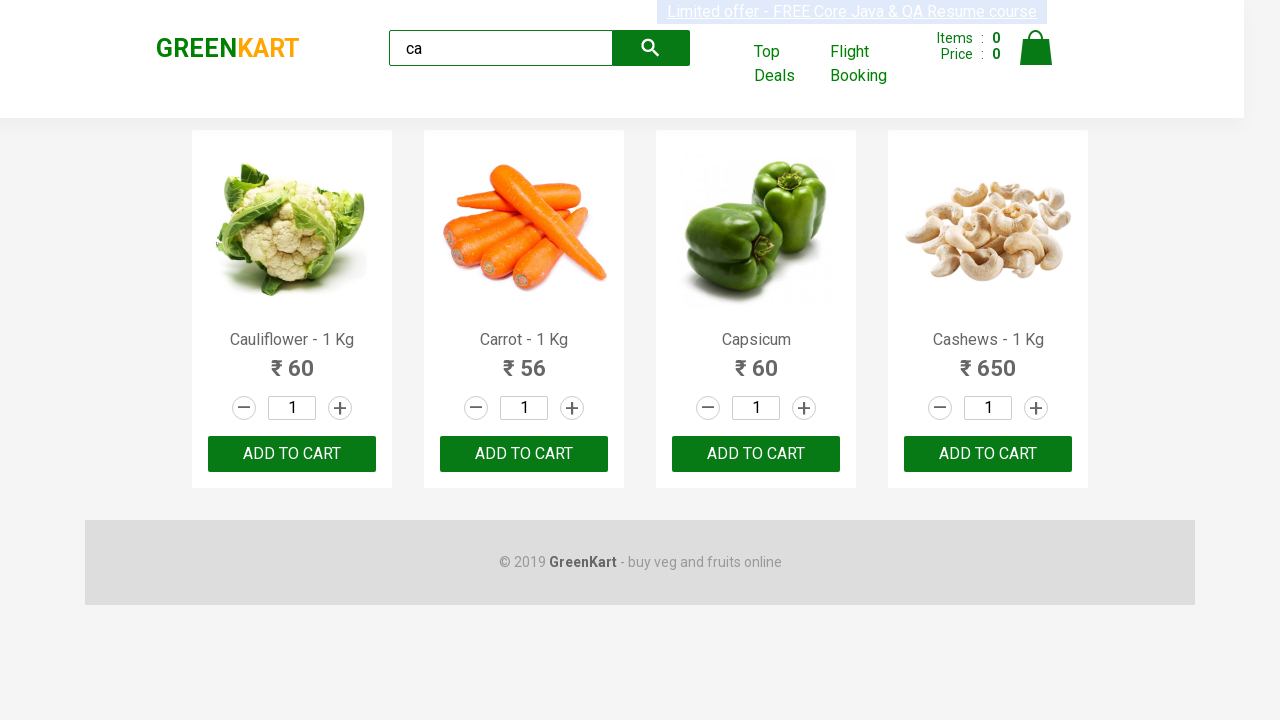

Retrieved product name: Cauliflower - 1 Kg
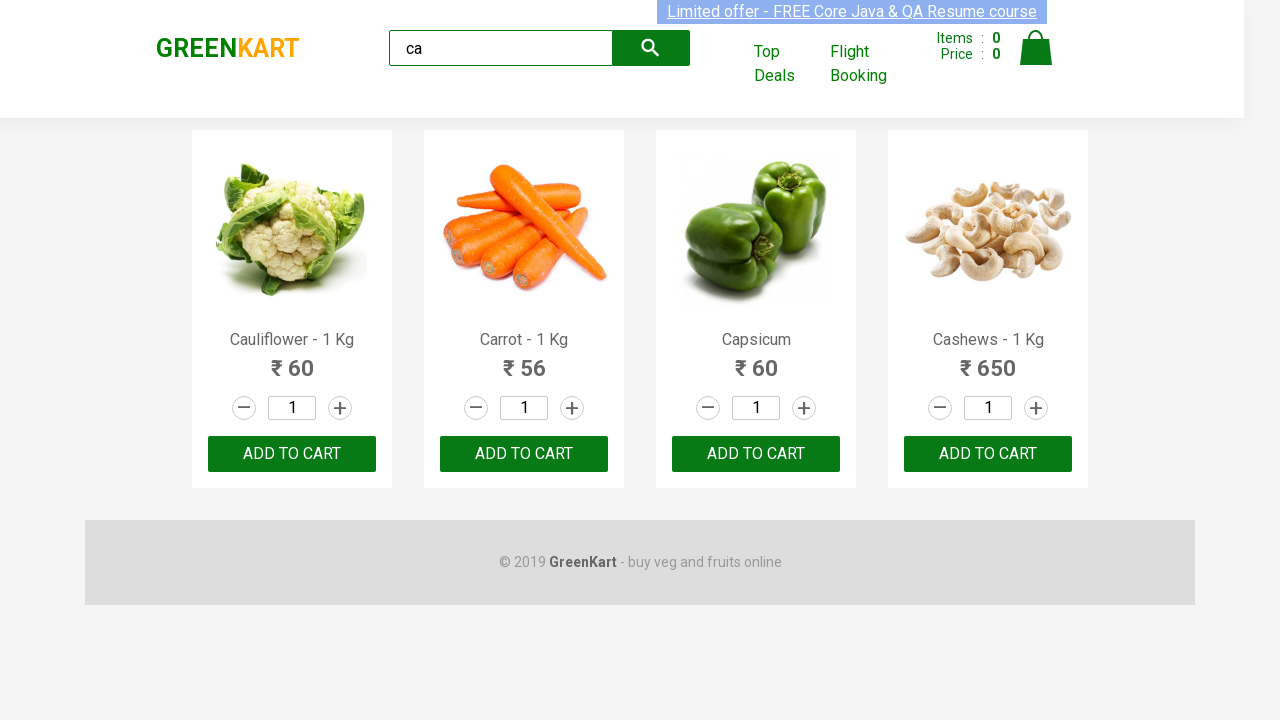

Retrieved product name: Carrot - 1 Kg
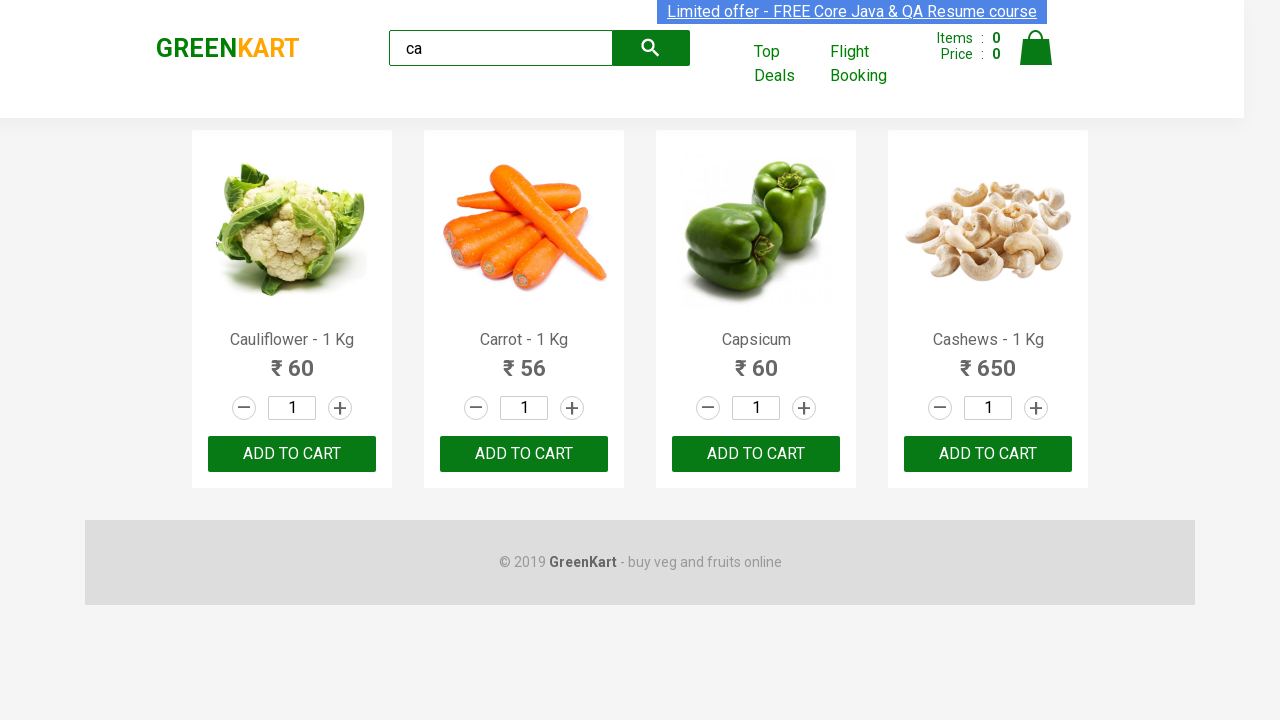

Retrieved product name: Capsicum
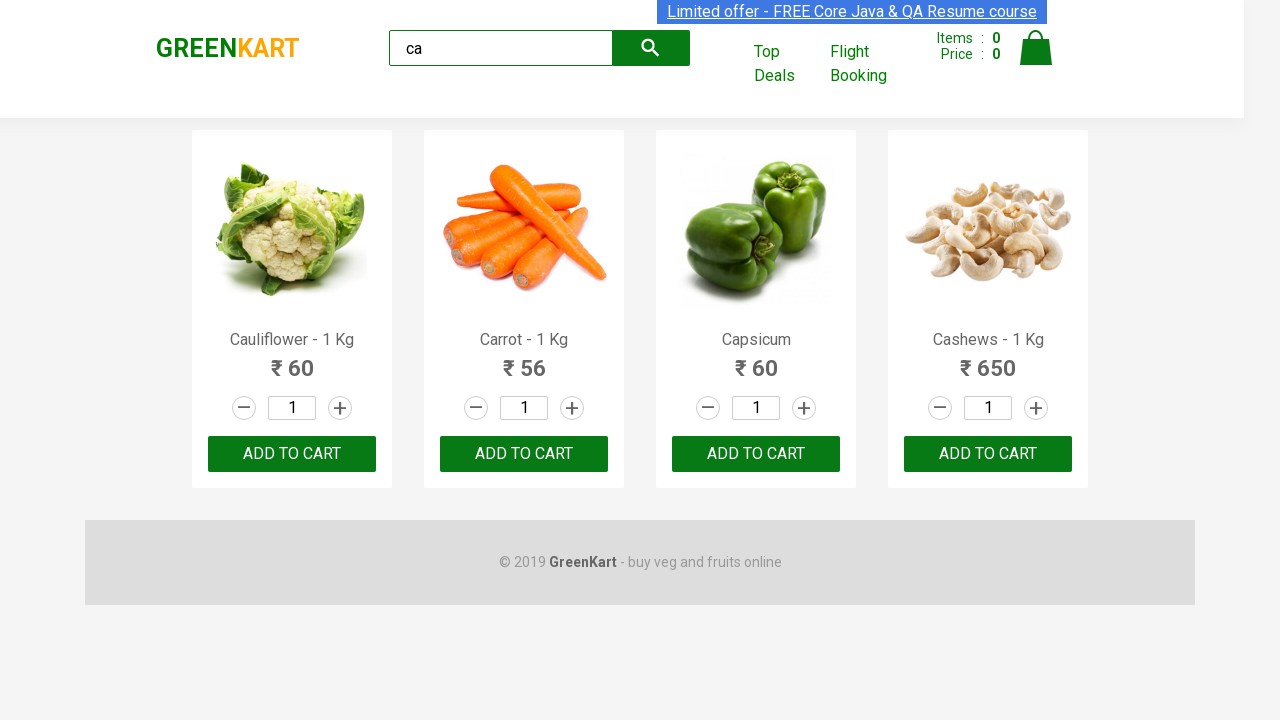

Retrieved product name: Cashews - 1 Kg
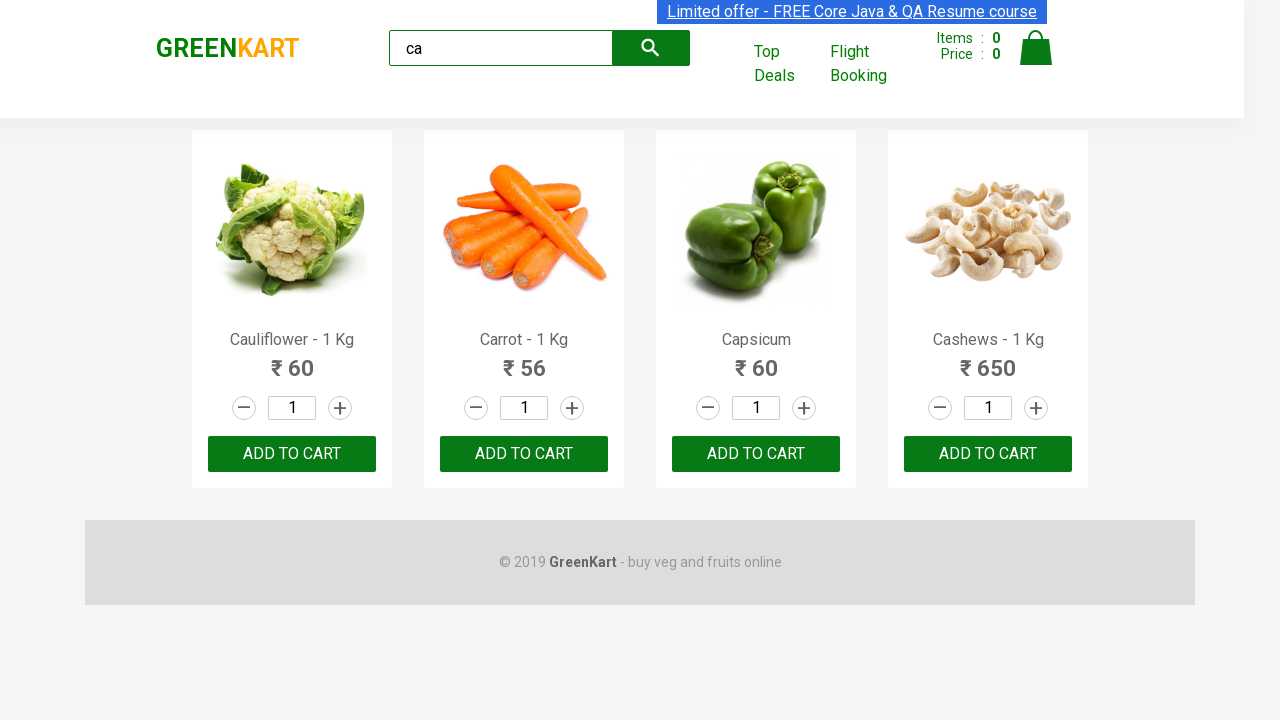

Clicked Add to Cart button for Cashews product at (988, 454) on .products .product >> nth=3 >> button
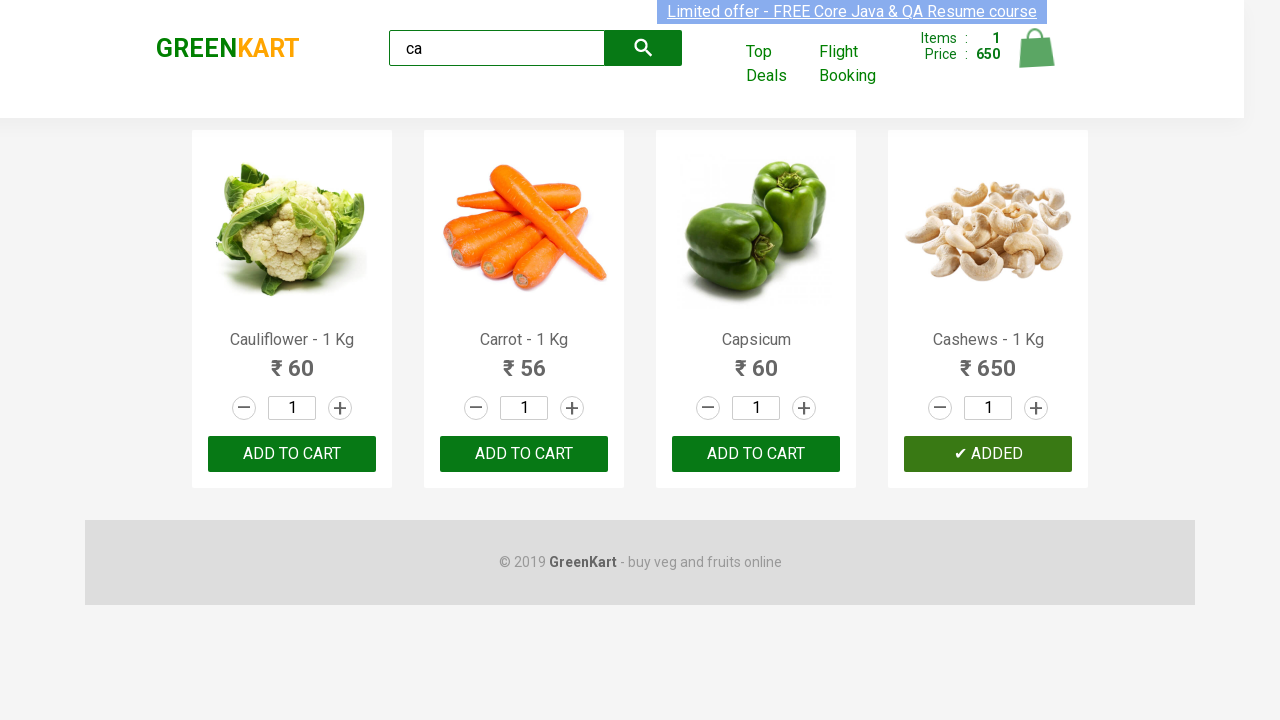

Clicked on the cart icon to view cart at (1036, 47) on .cart-icon > img
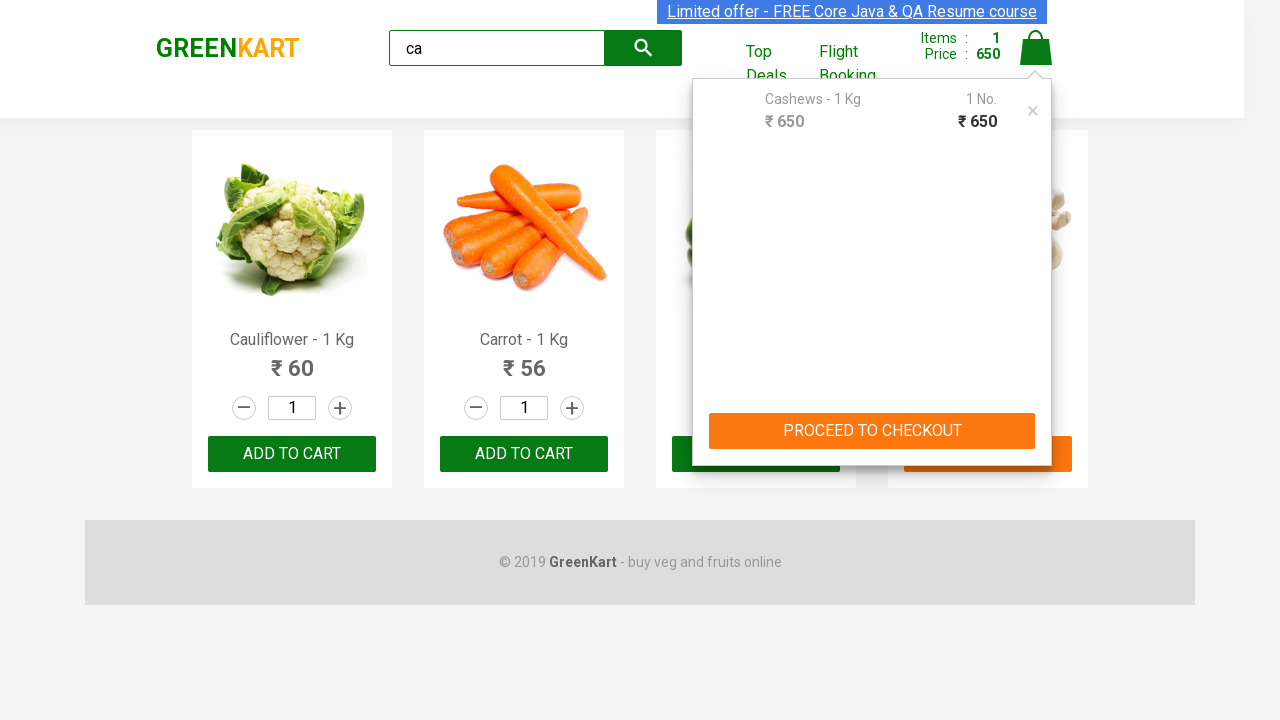

Clicked PROCEED TO CHECKOUT button at (872, 431) on text=PROCEED TO CHECKOUT
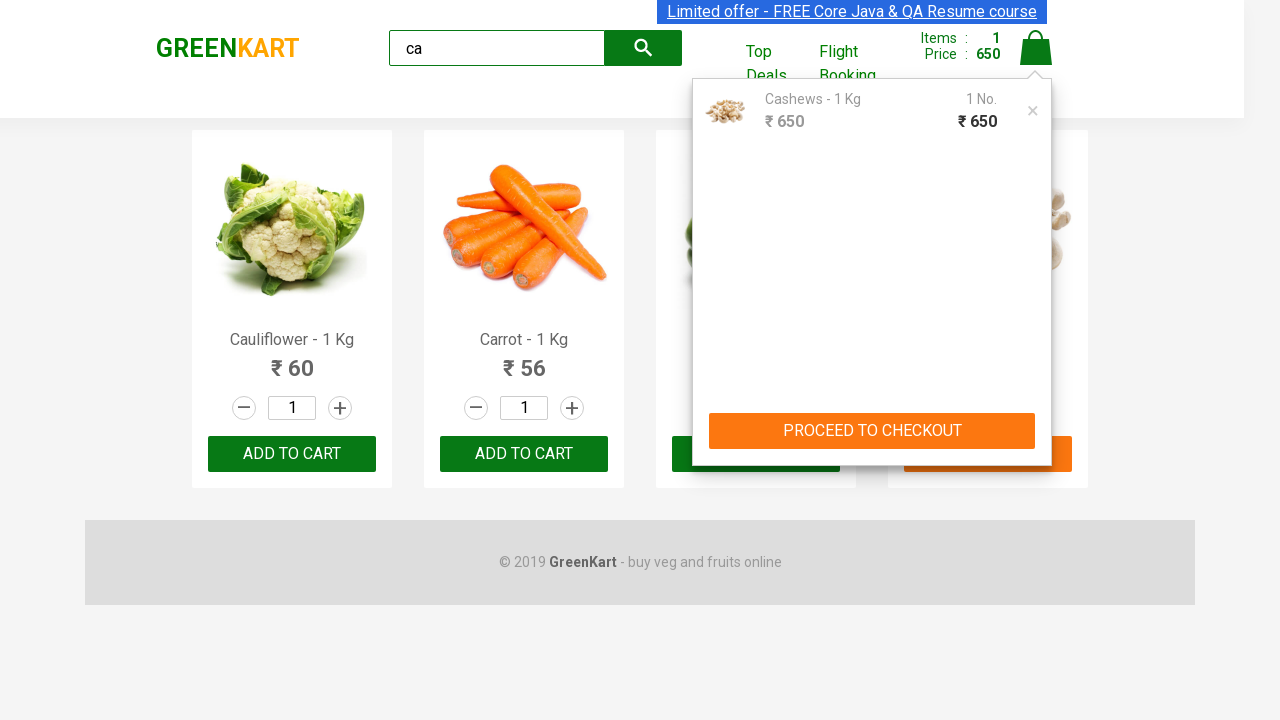

Clicked Place Order button to complete the purchase at (1036, 420) on text=Place Order
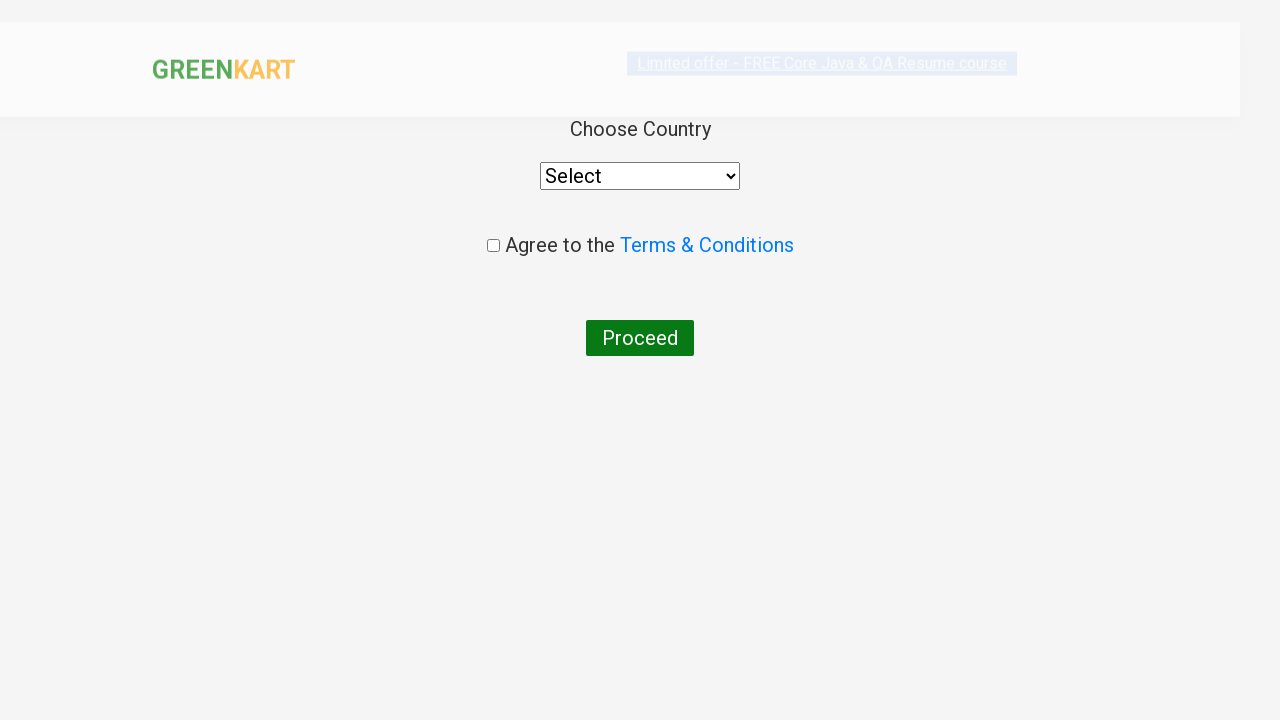

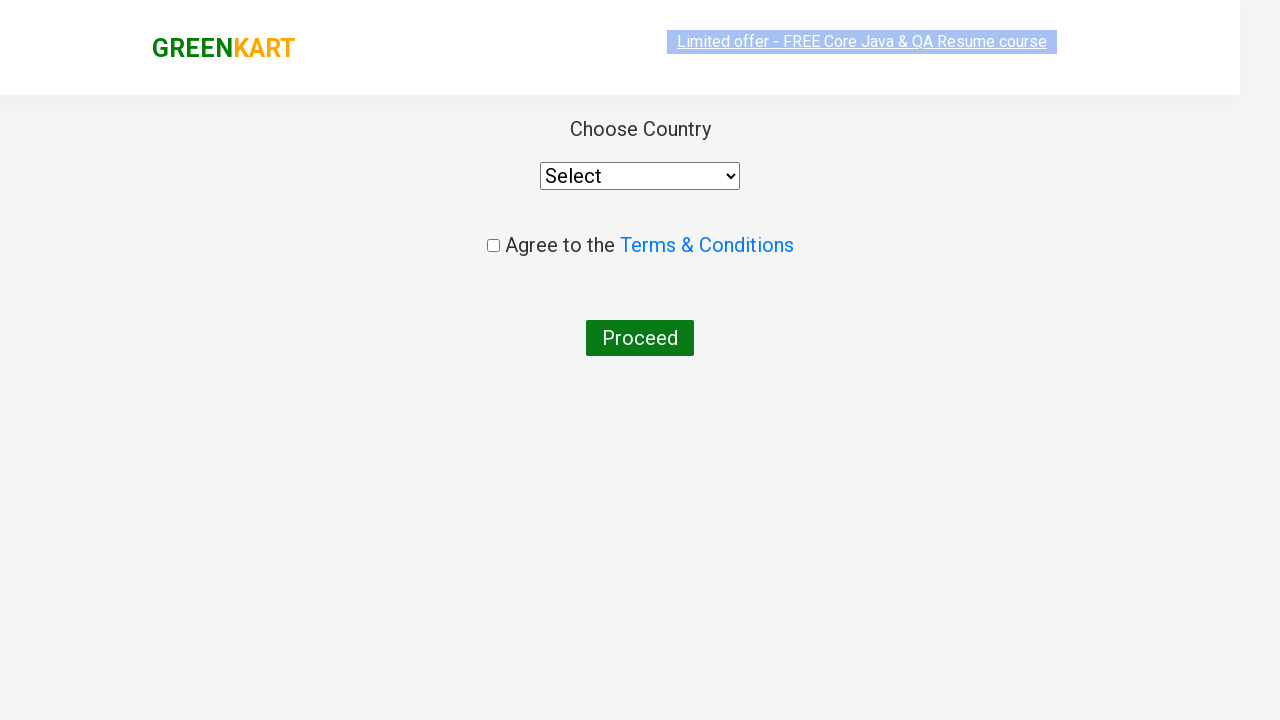